Navigates to the Playwright documentation homepage, clicks the "Get started" link, and verifies the URL contains "intro"

Starting URL: https://playwright.dev/

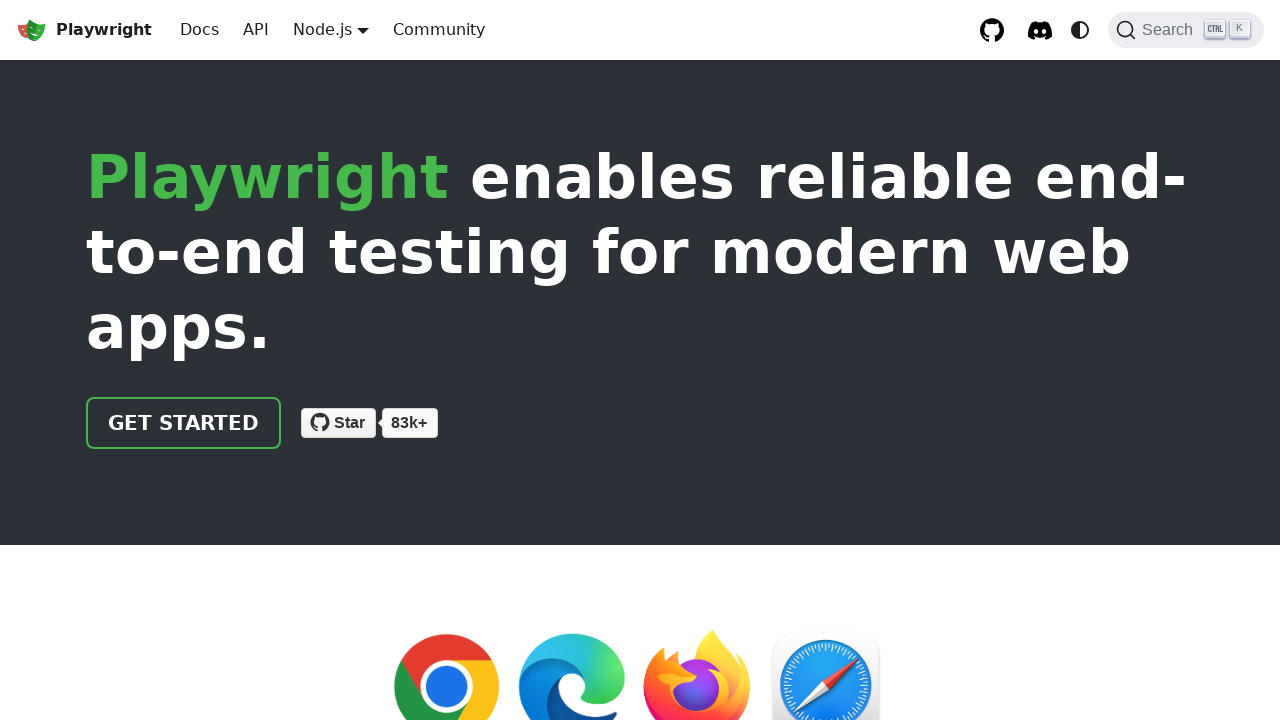

Navigated to Playwright documentation homepage
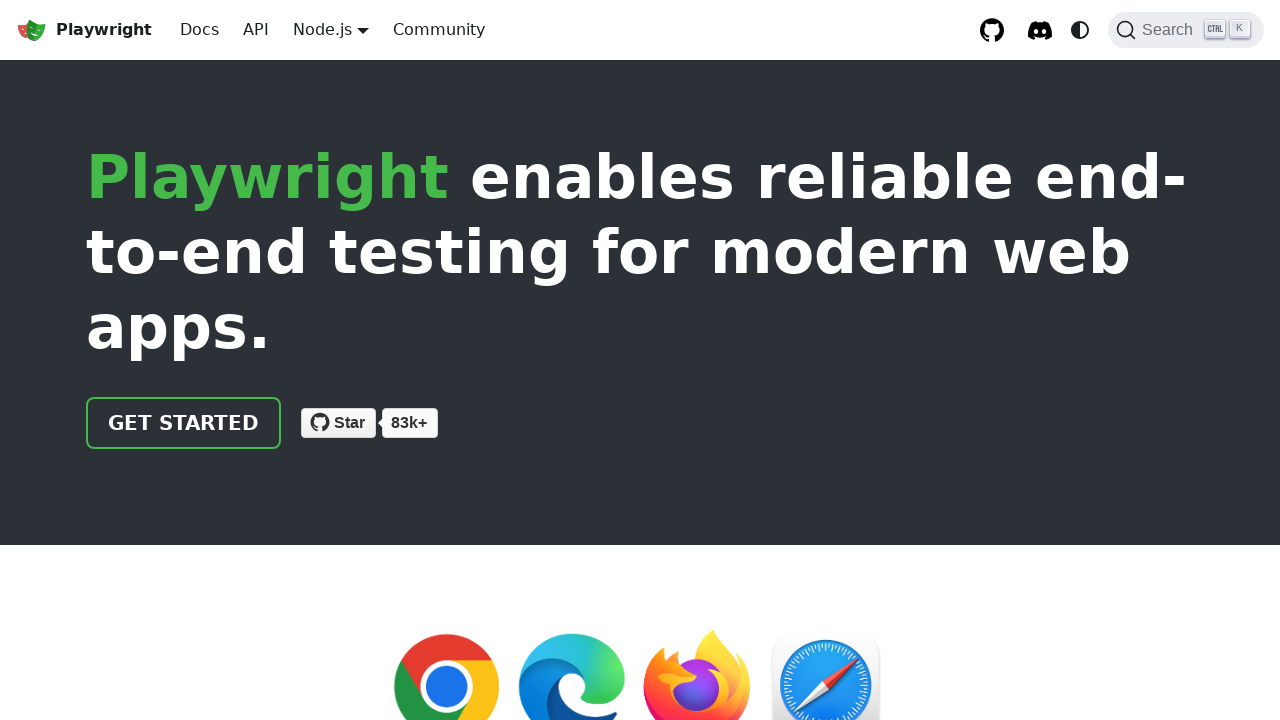

Clicked the 'Get started' link at (184, 423) on internal:role=link[name="Get started"i]
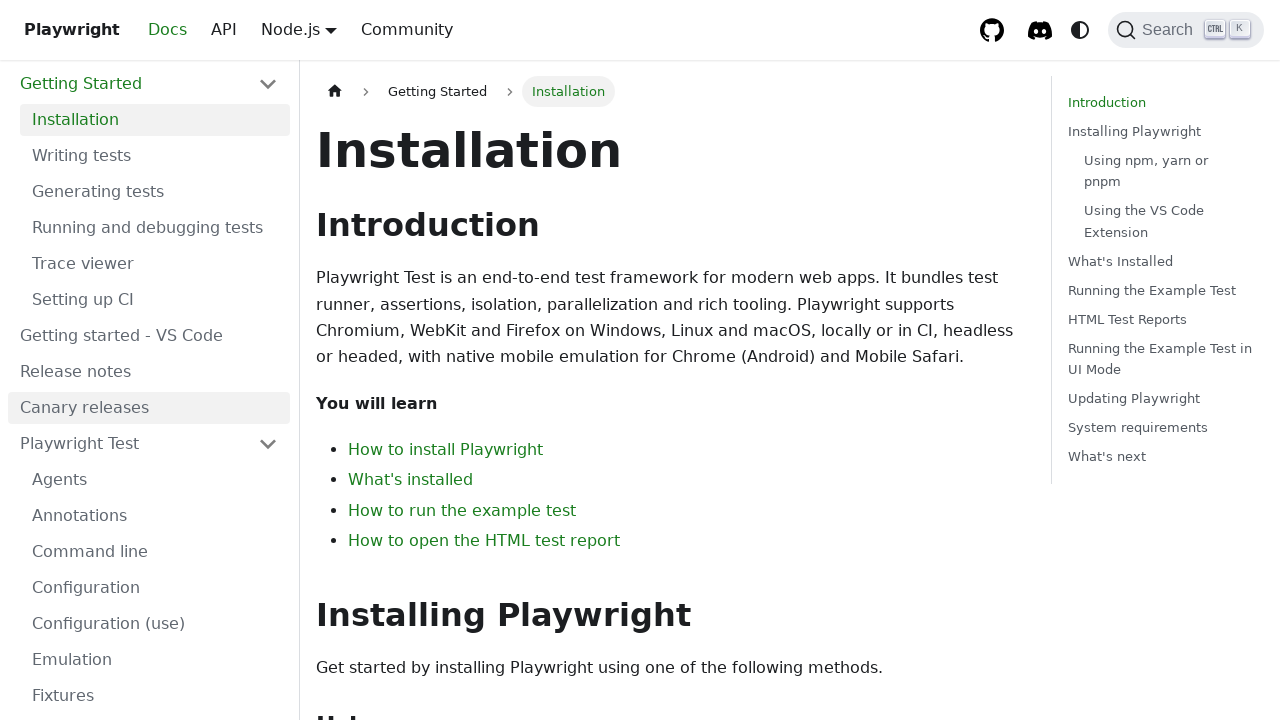

Verified that URL contains 'intro'
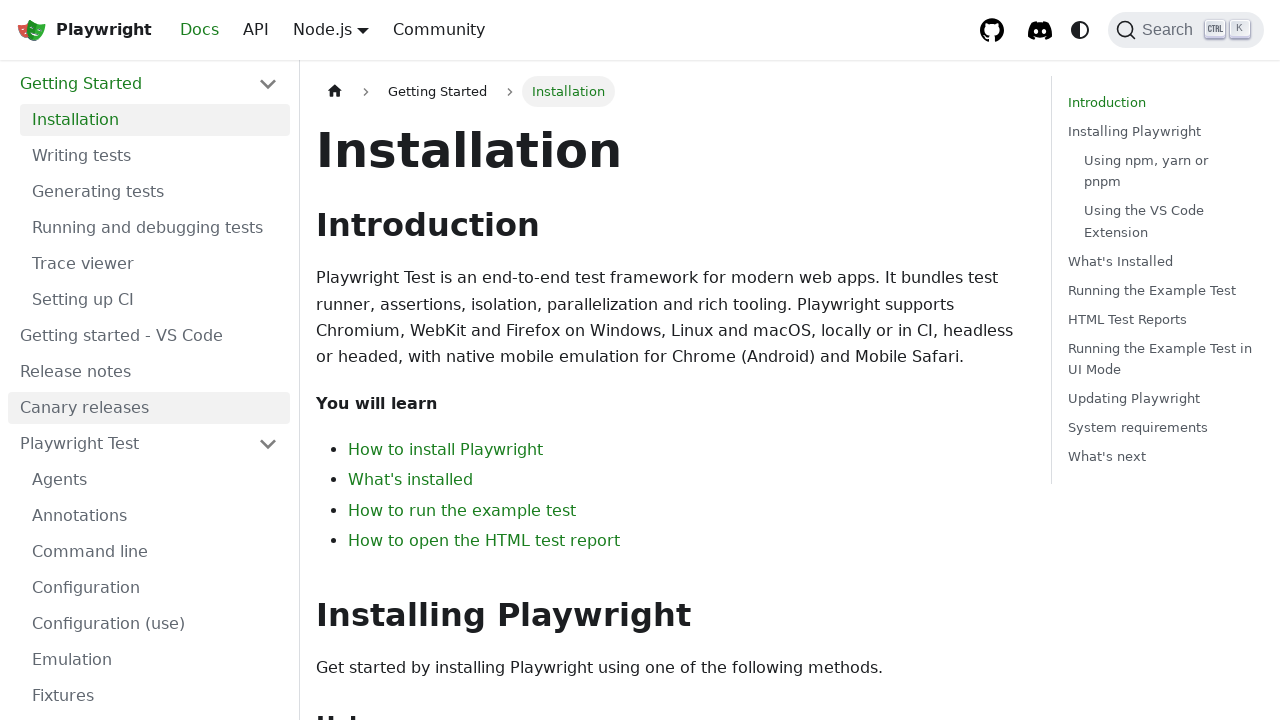

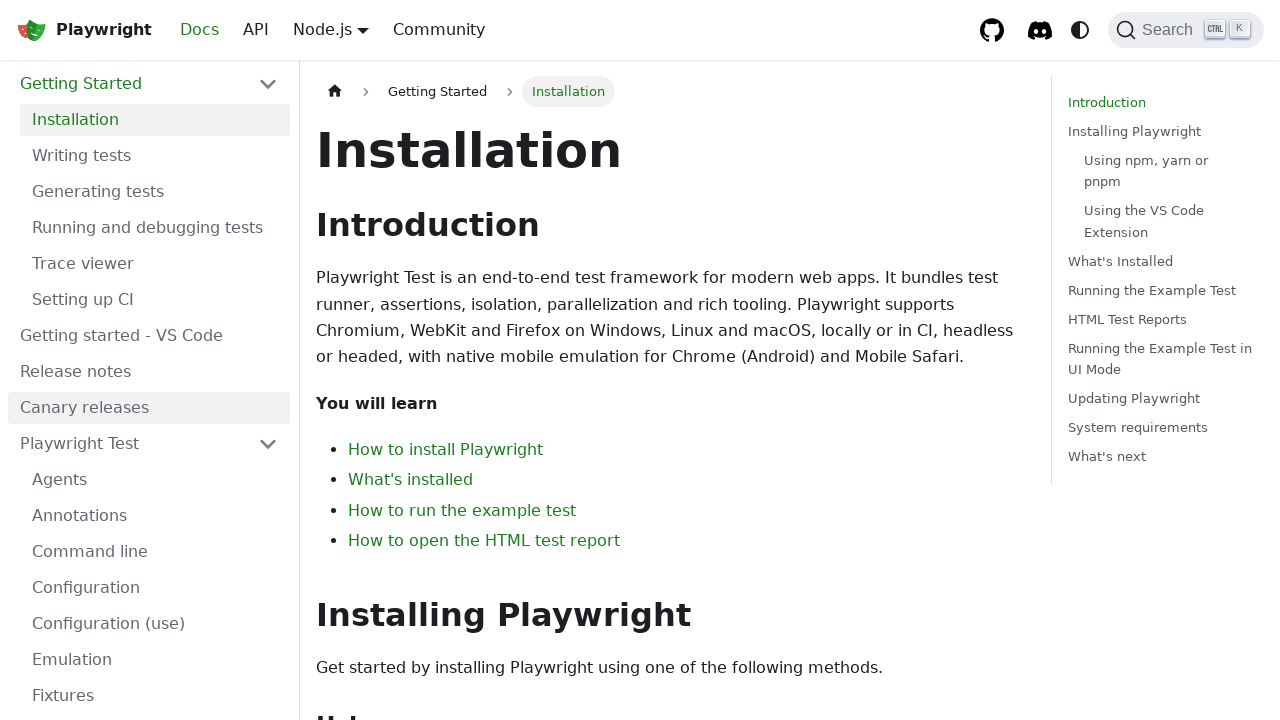